Tests static dropdown functionality by selecting options using different methods - by index, visible text, and value

Starting URL: https://rahulshettyacademy.com/dropdownsPractise/

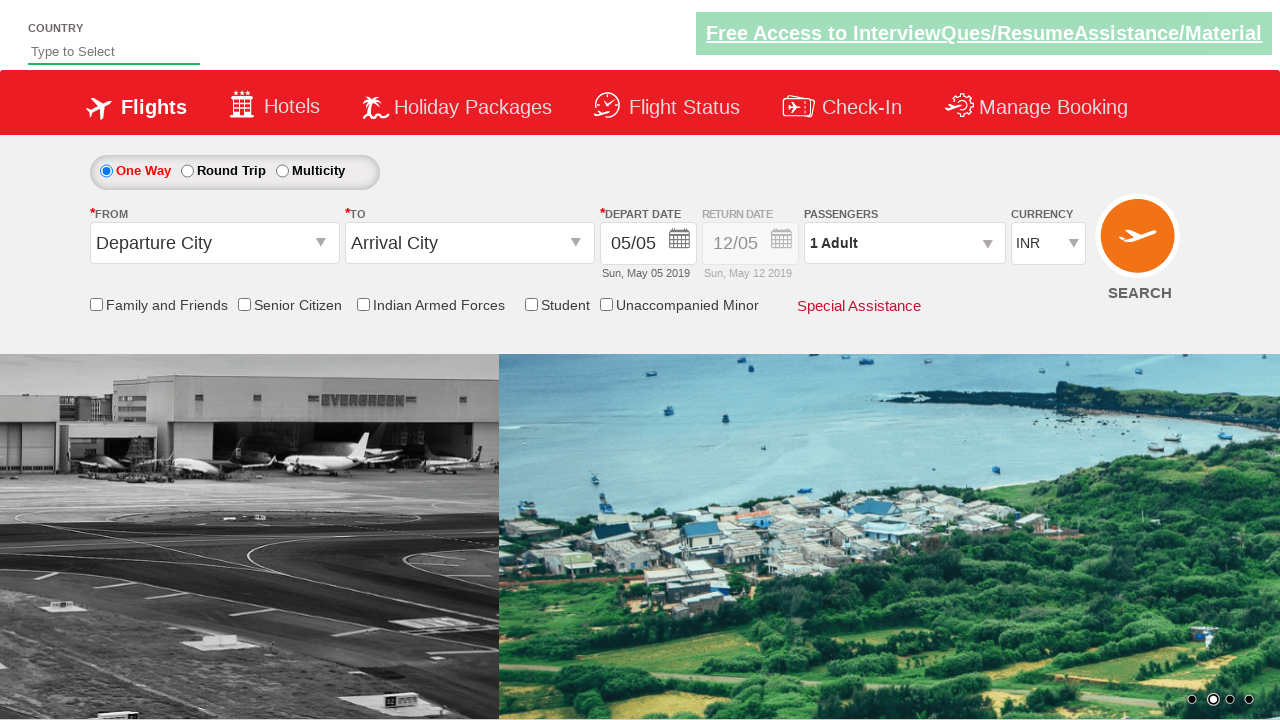

Selected currency dropdown option by index 3 (USD) on #ctl00_mainContent_DropDownListCurrency
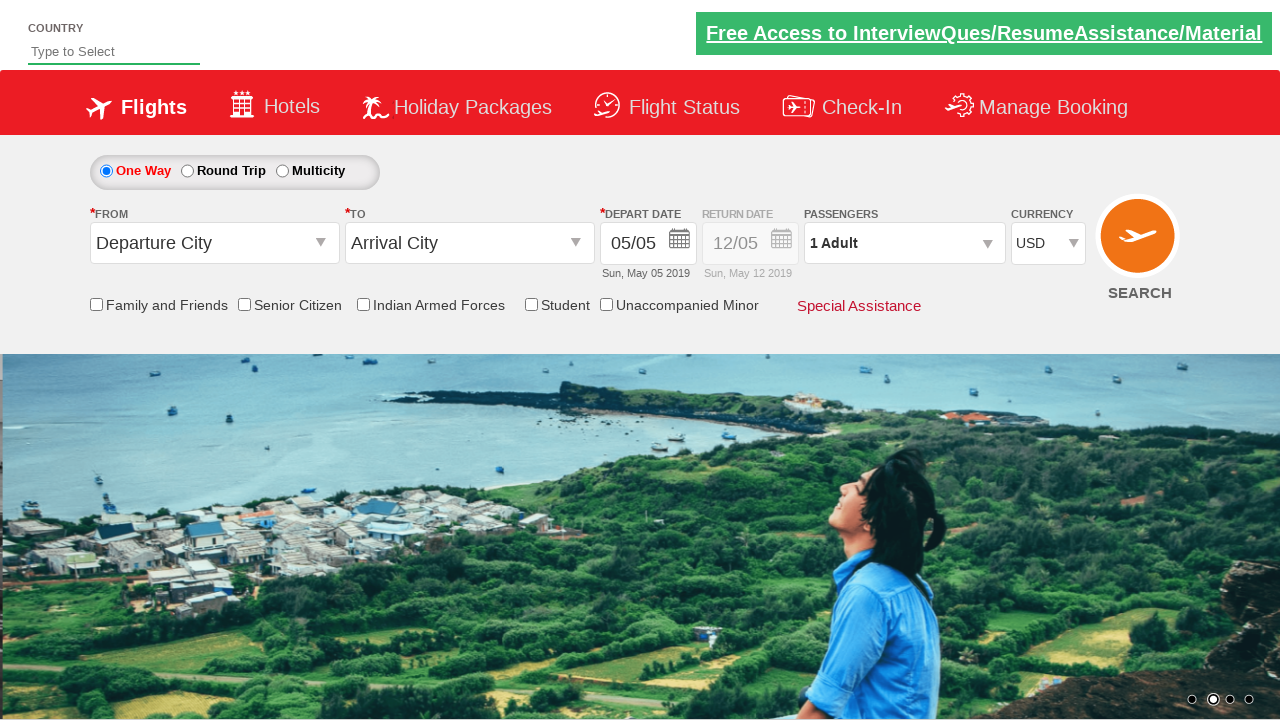

Selected currency dropdown option by visible text (AED) on #ctl00_mainContent_DropDownListCurrency
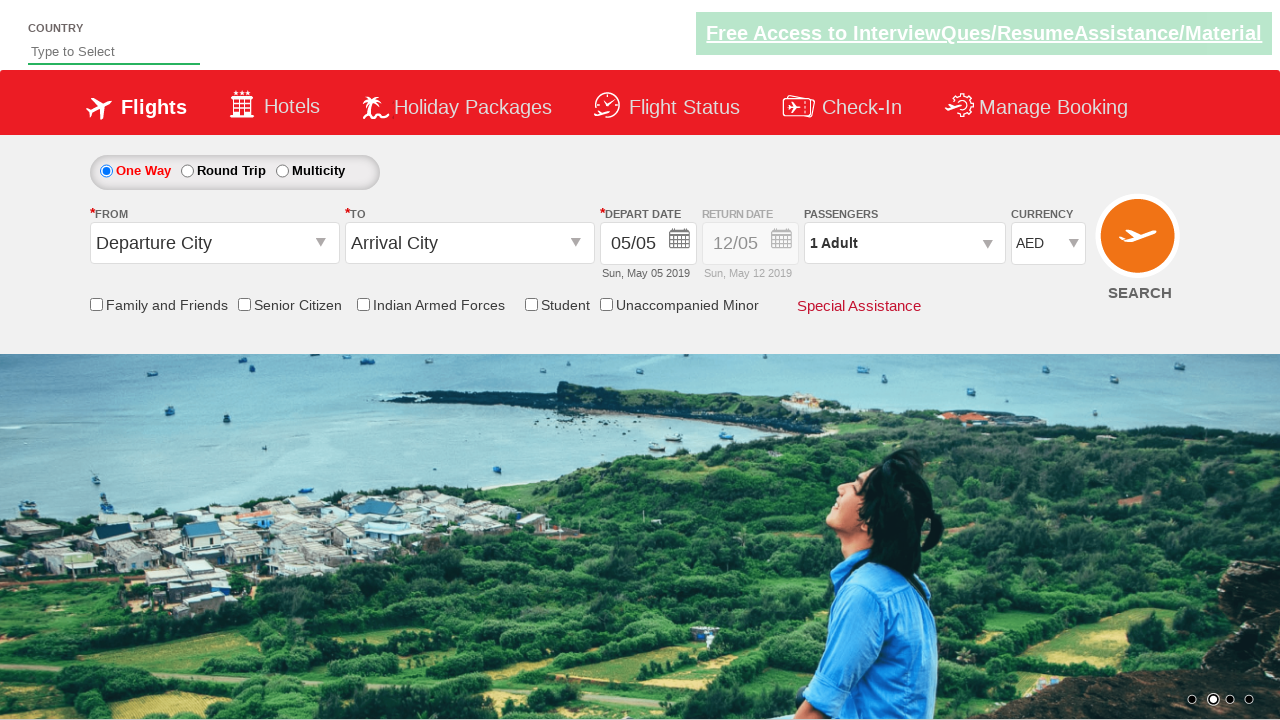

Selected currency dropdown option by value (INR) on #ctl00_mainContent_DropDownListCurrency
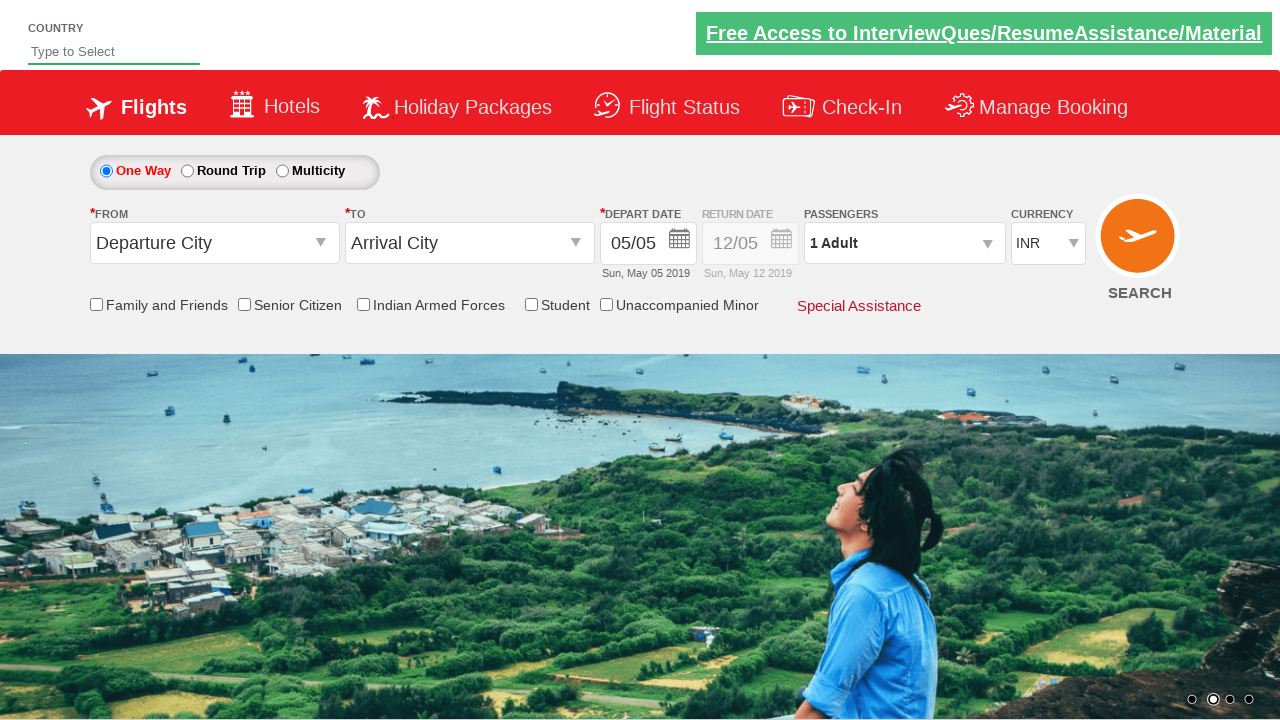

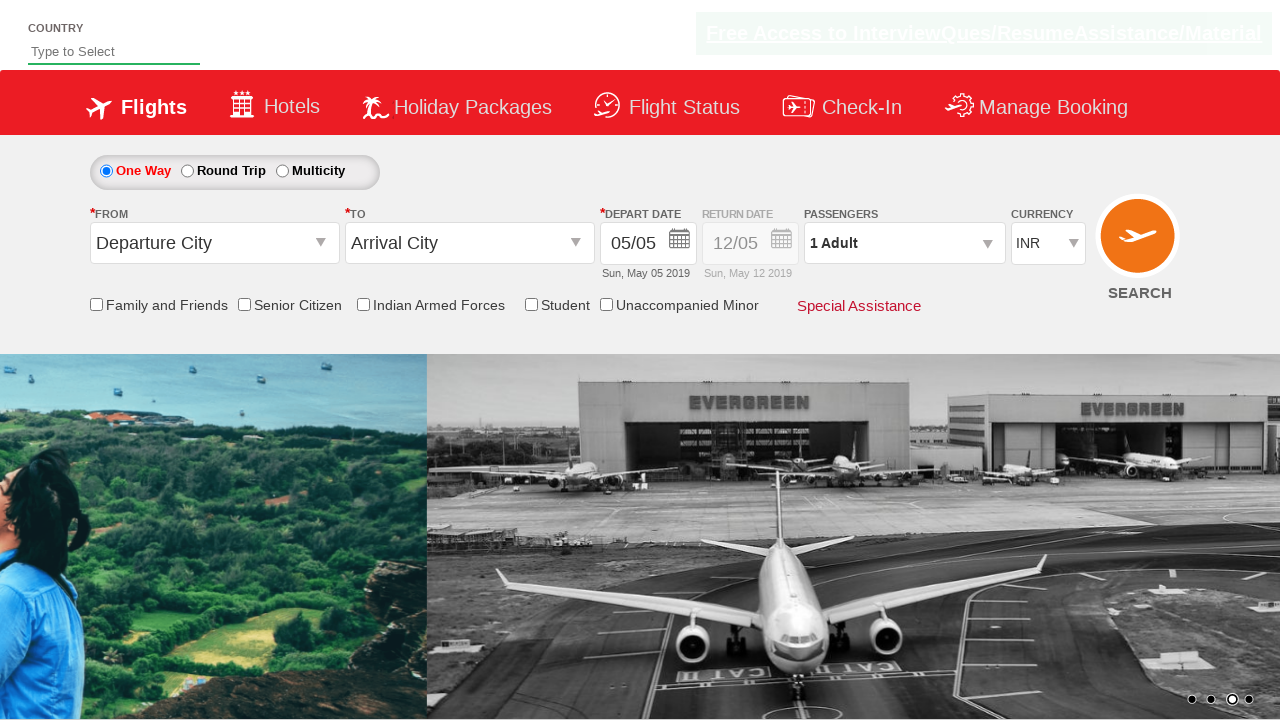